Tests JavaScript confirm alert functionality by clicking the confirm button, accepting the alert, and verifying the result text

Starting URL: http://practice.cydeo.com/javascript_alerts

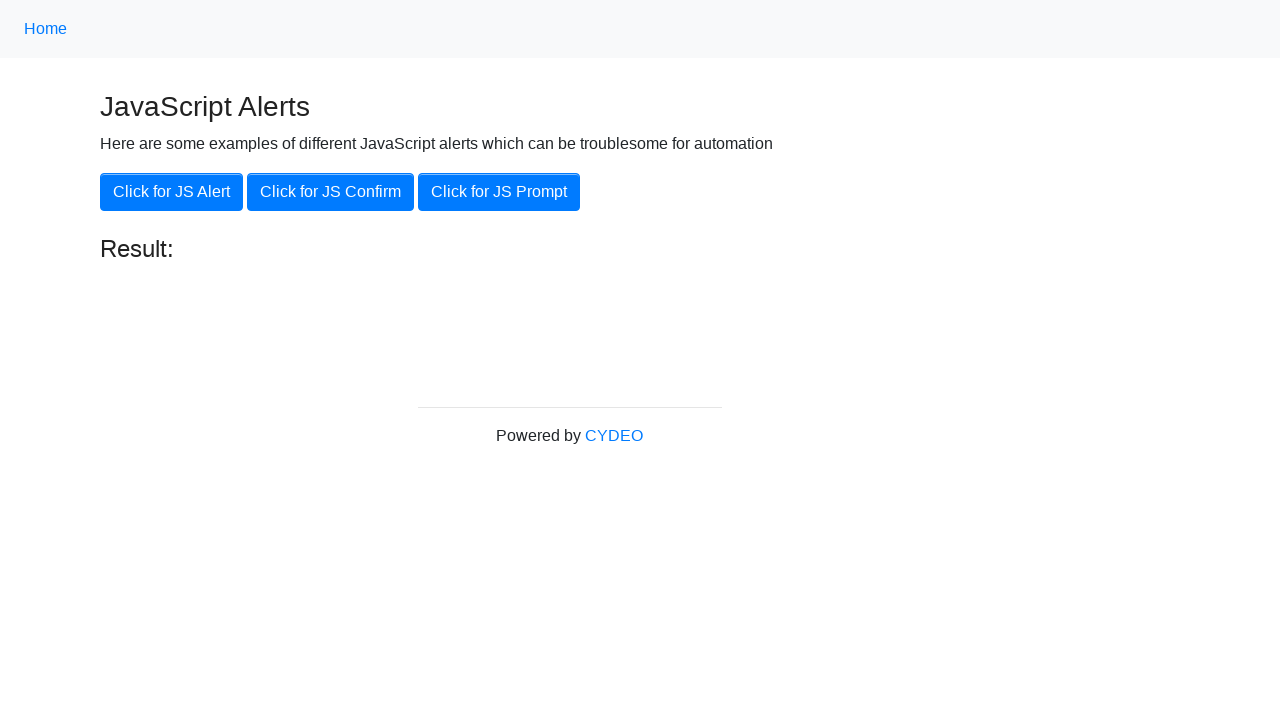

Clicked the confirm alert button at (330, 192) on xpath=//button[.='Click for JS Confirm']
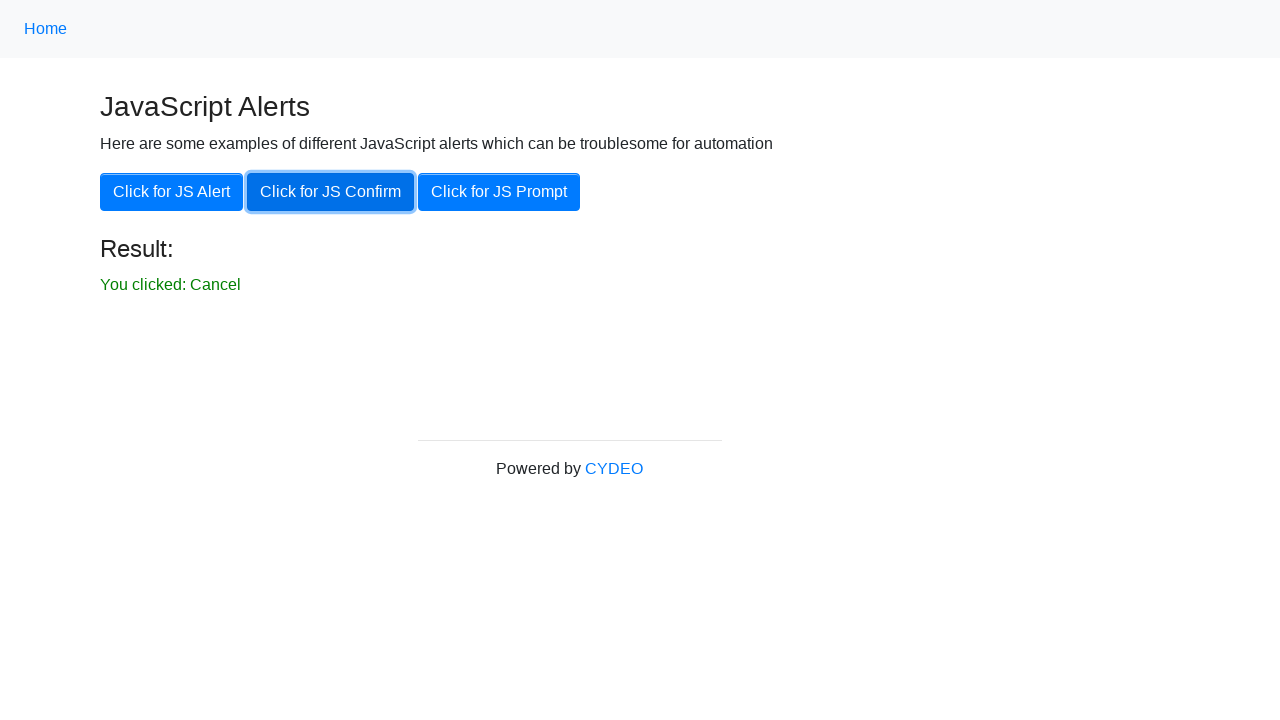

Set up dialog handler to accept alerts
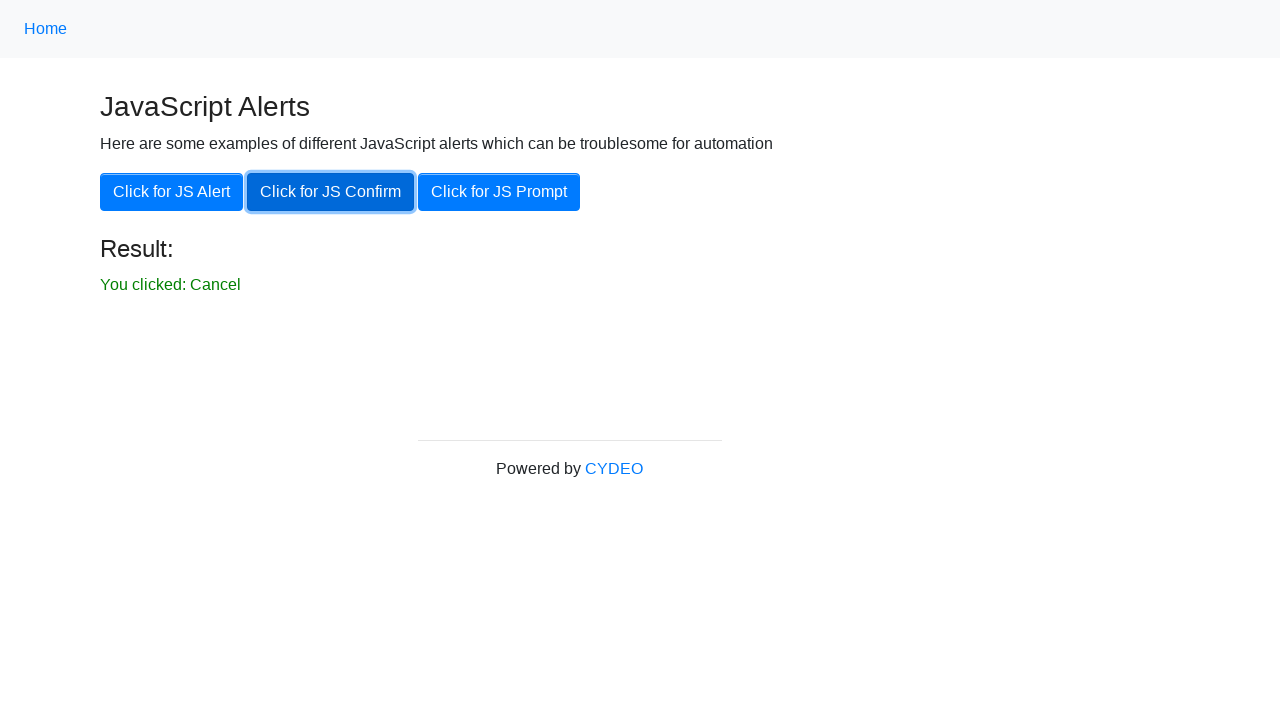

Clicked the confirm alert button and accepted the dialog at (330, 192) on xpath=//button[.='Click for JS Confirm']
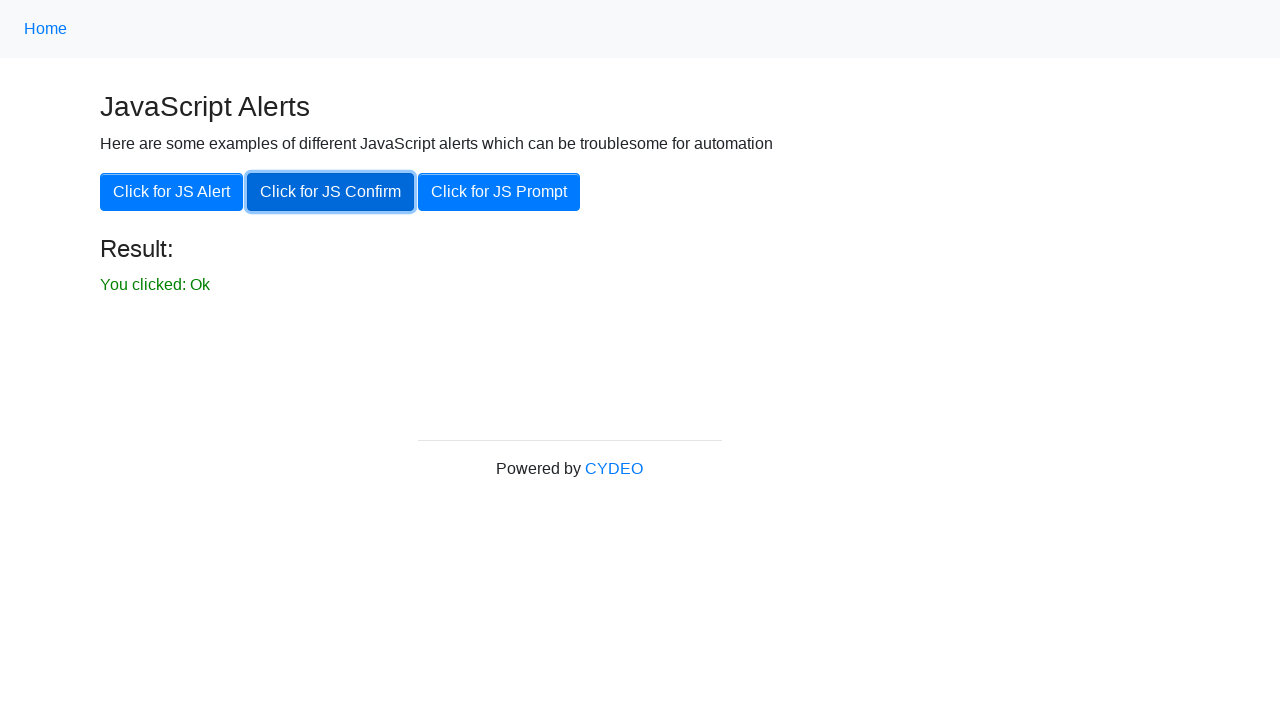

Located the result element
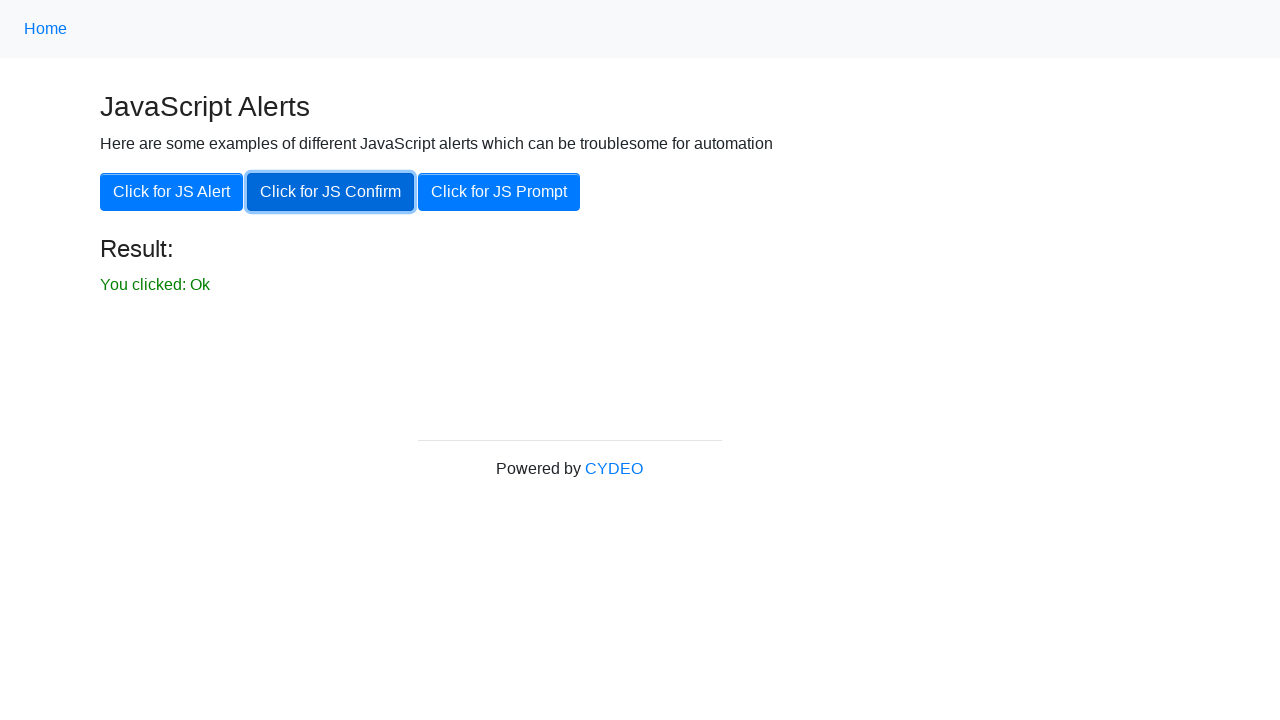

Verified that result text is visible
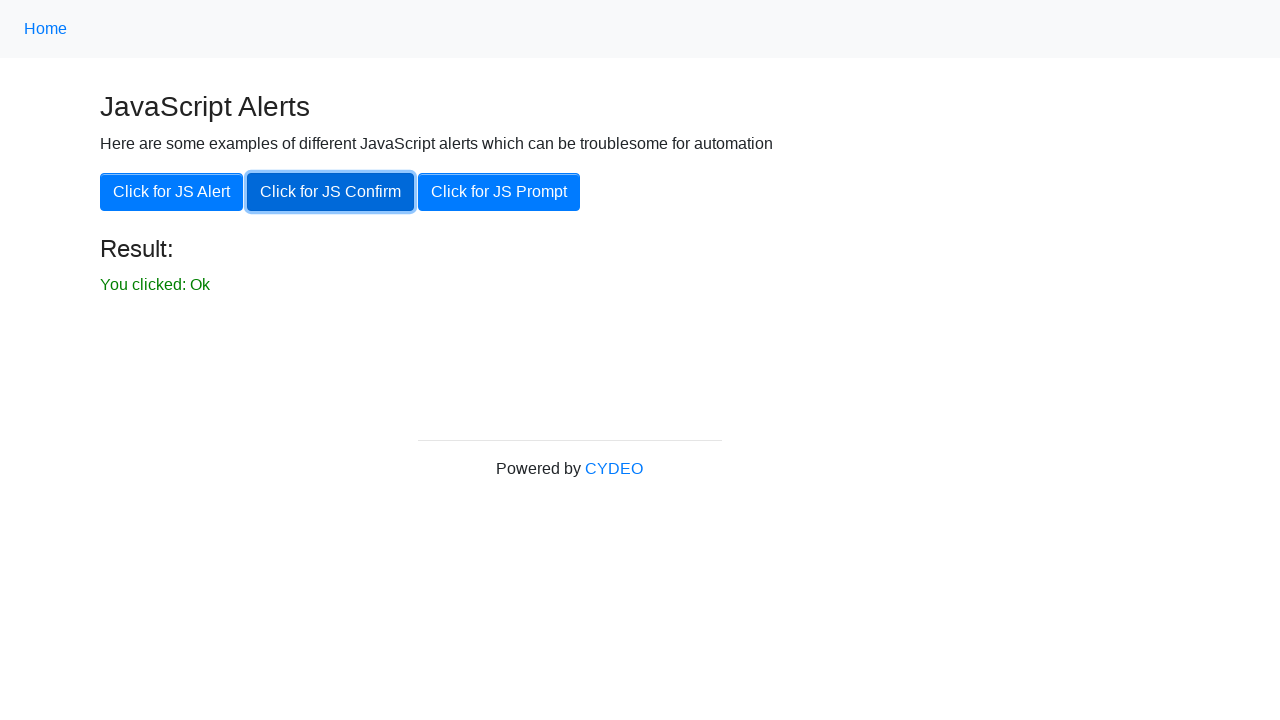

Verified result text content is 'You clicked: Ok'
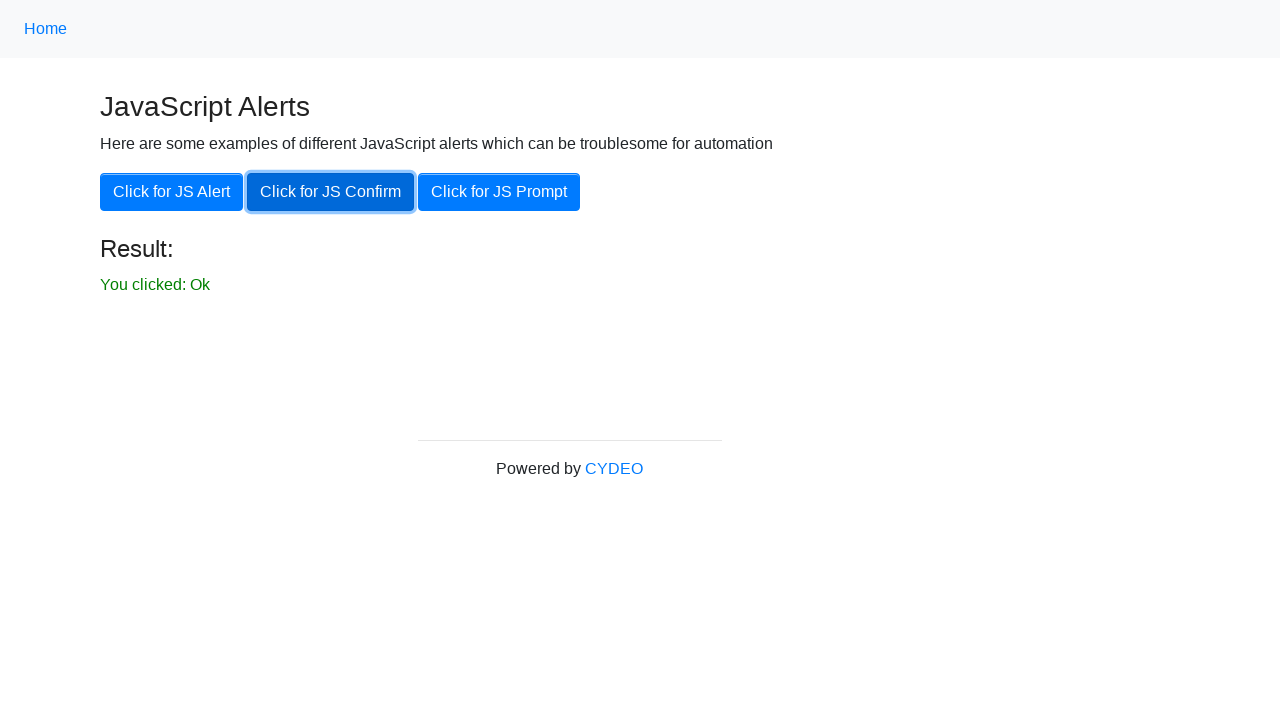

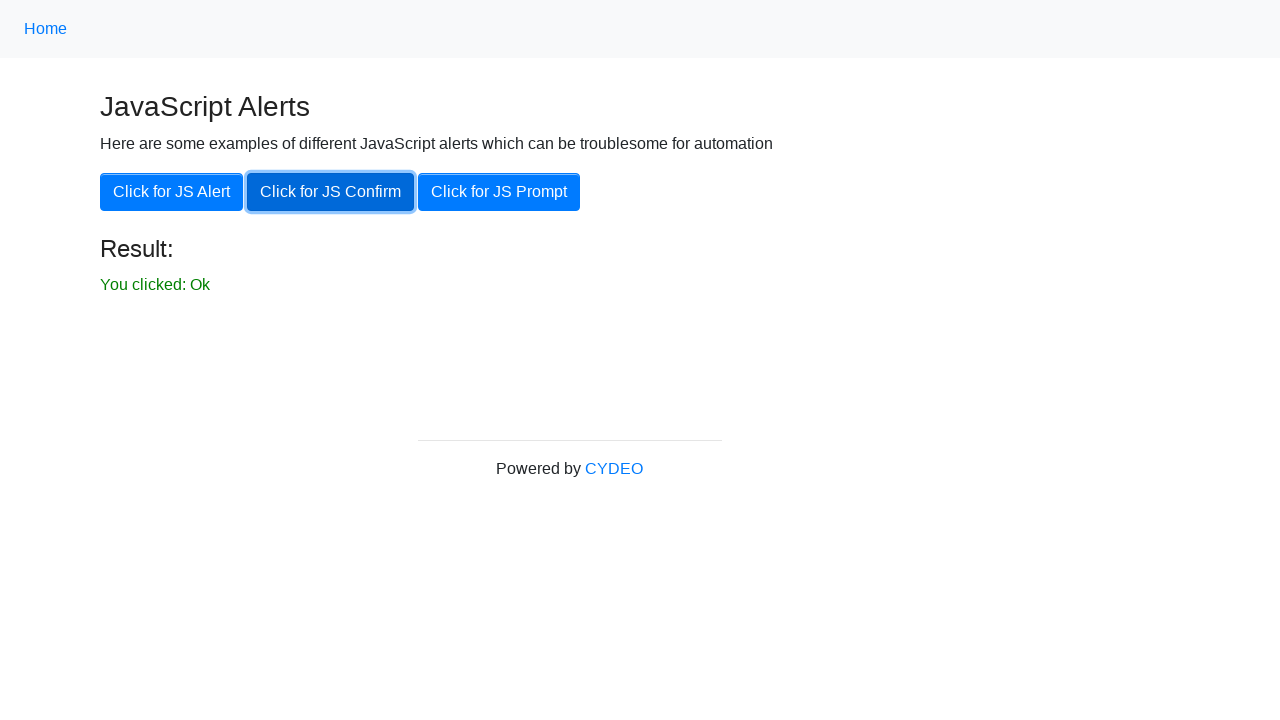